Tests finding and clicking a link by its calculated text value, then fills out a multi-field form with personal information and submits it.

Starting URL: http://suninjuly.github.io/find_link_text

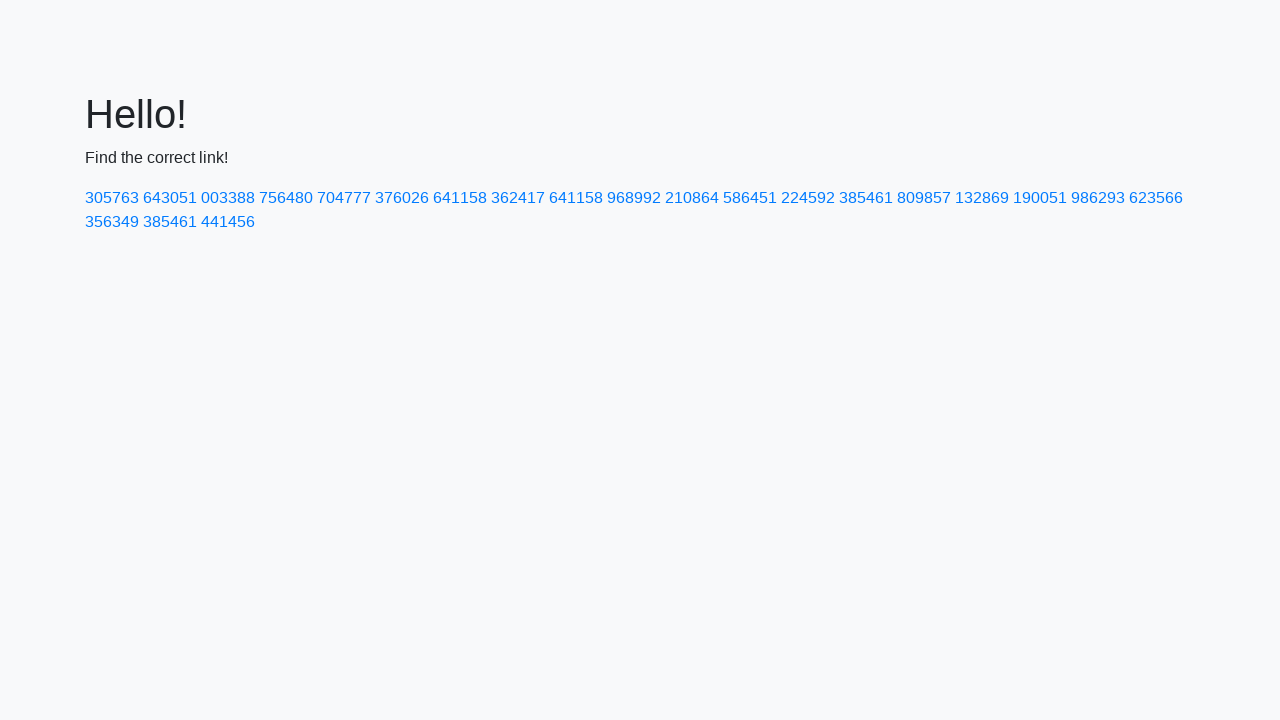

Clicked link with calculated text value '224592' at (808, 198) on text=224592
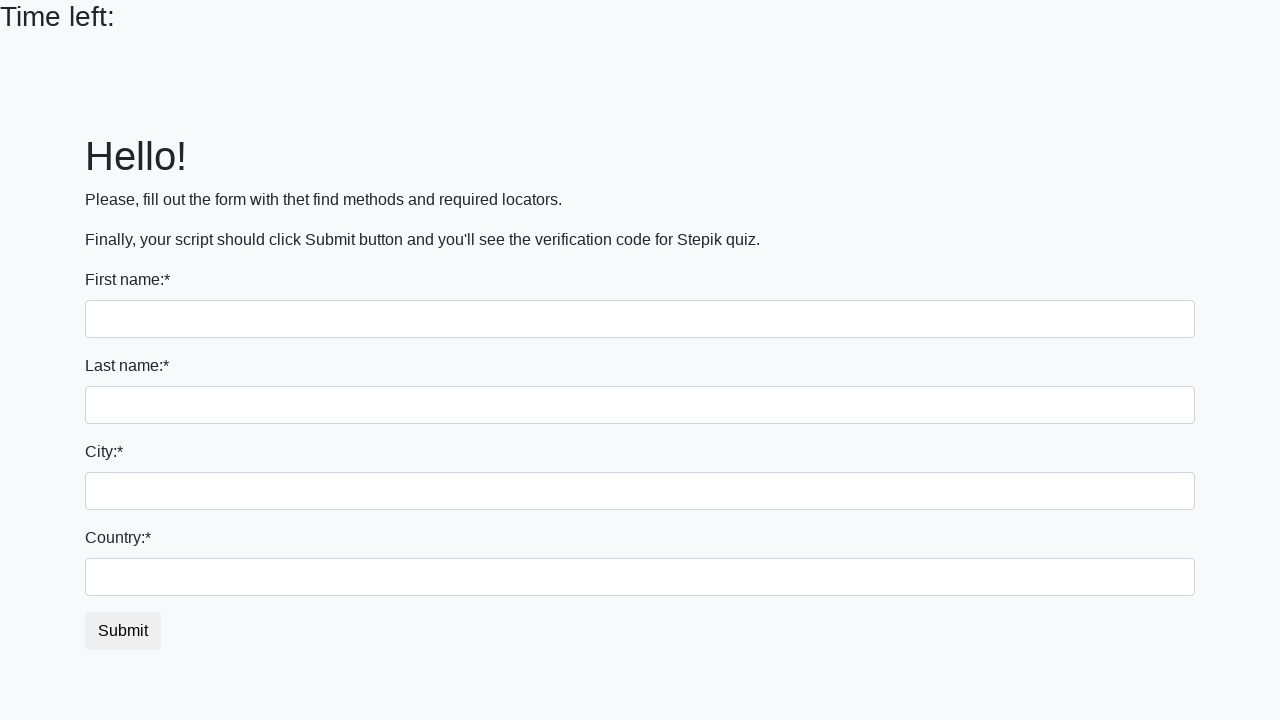

Filled first name field with 'Ivan' on div:nth-child(1) > input
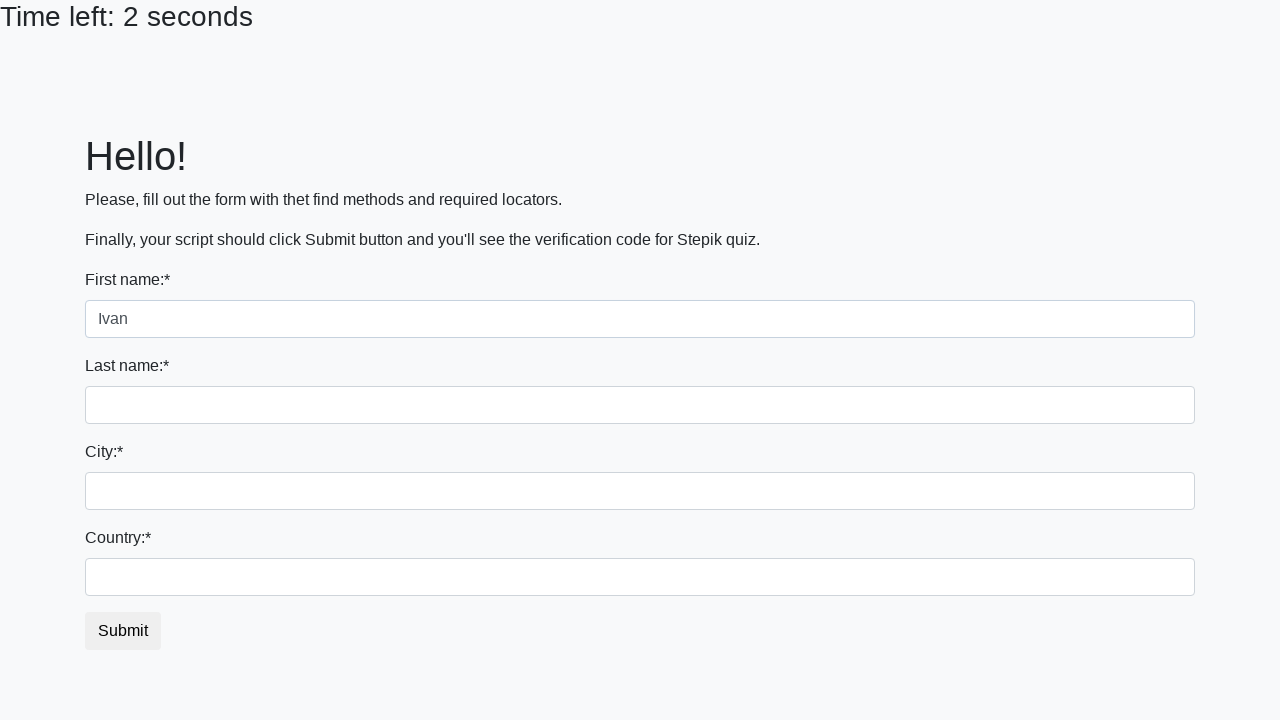

Filled last name field with 'Petrov' on input[name='last_name']
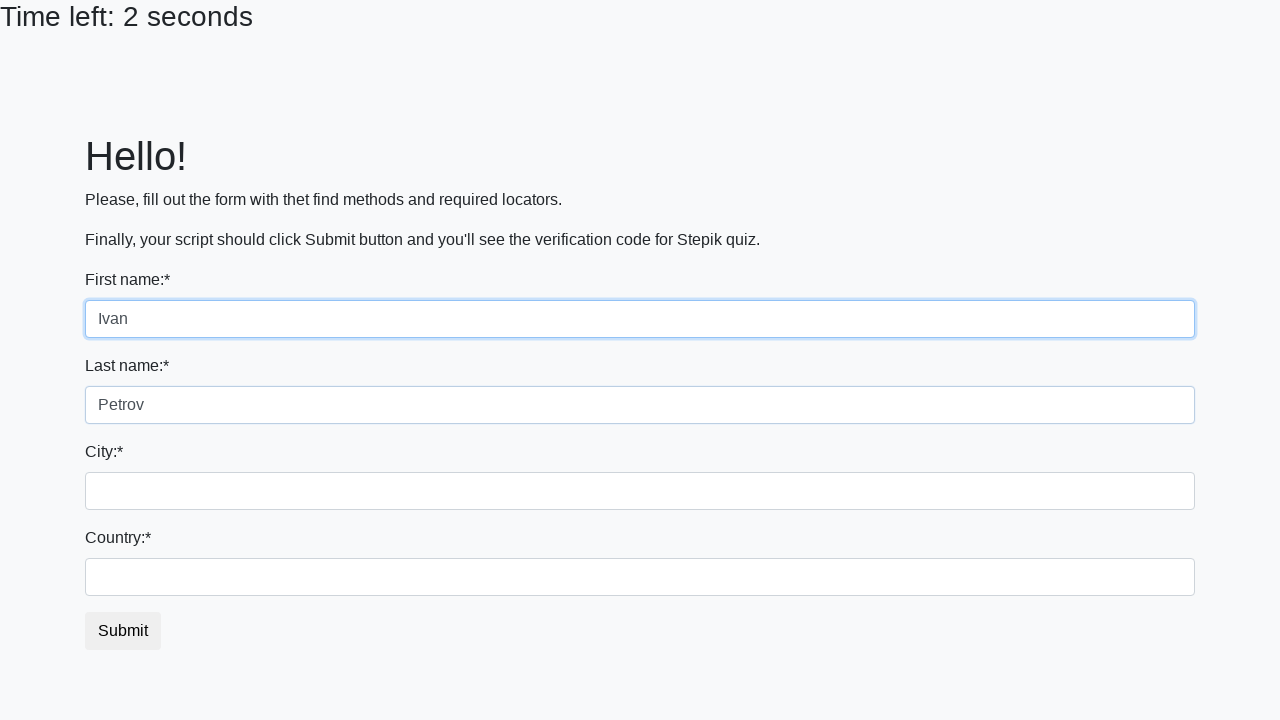

Filled city field with 'Smolensk' on .form-control.city
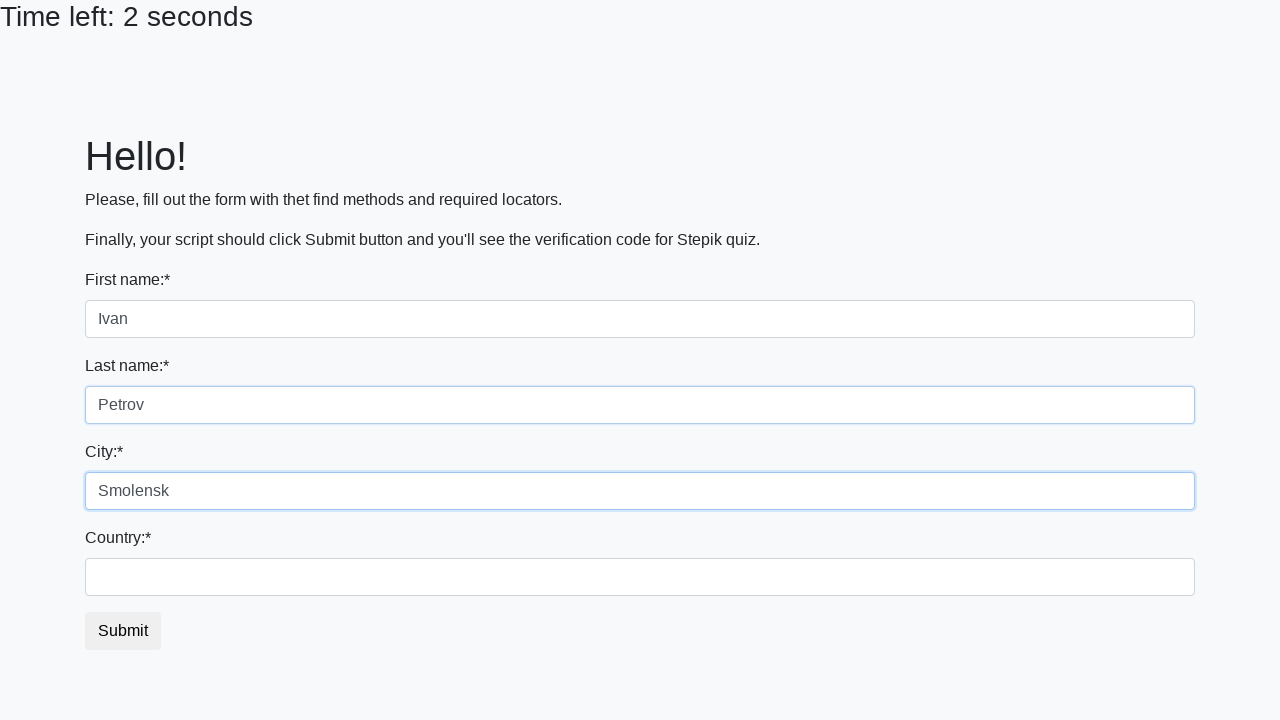

Filled country field with 'Russia' on #country
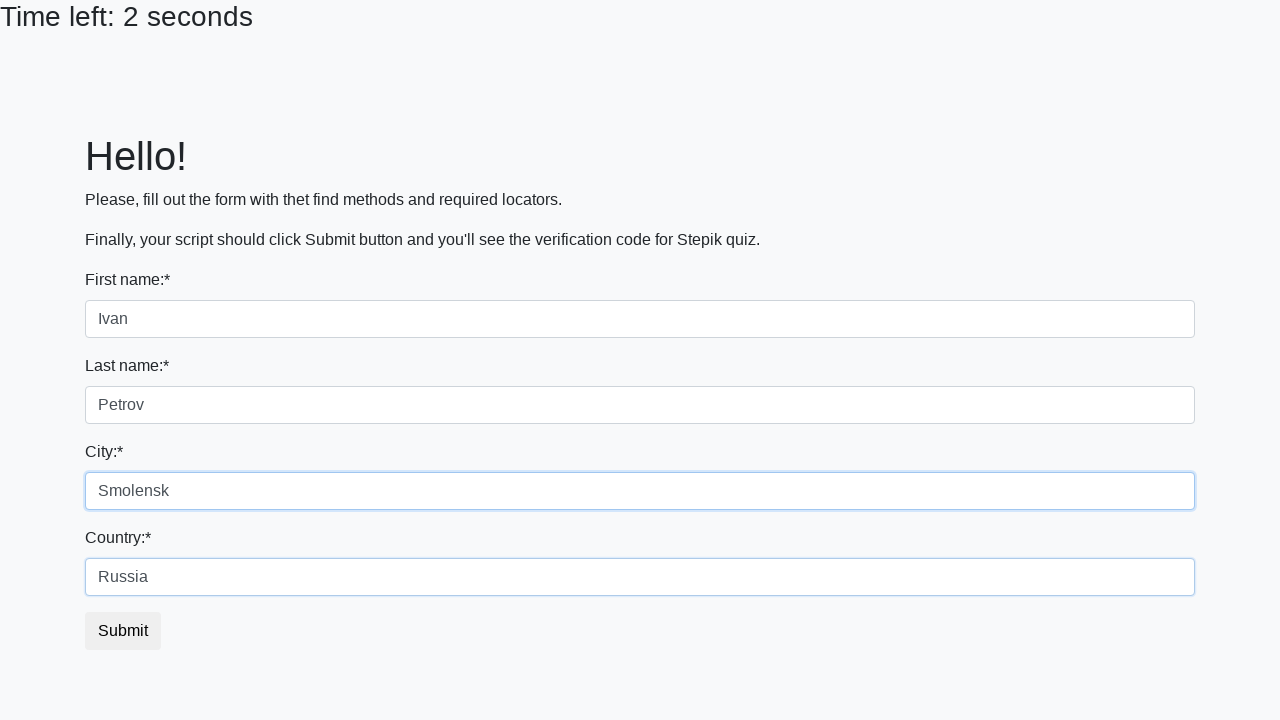

Clicked form submit button at (123, 631) on button.btn
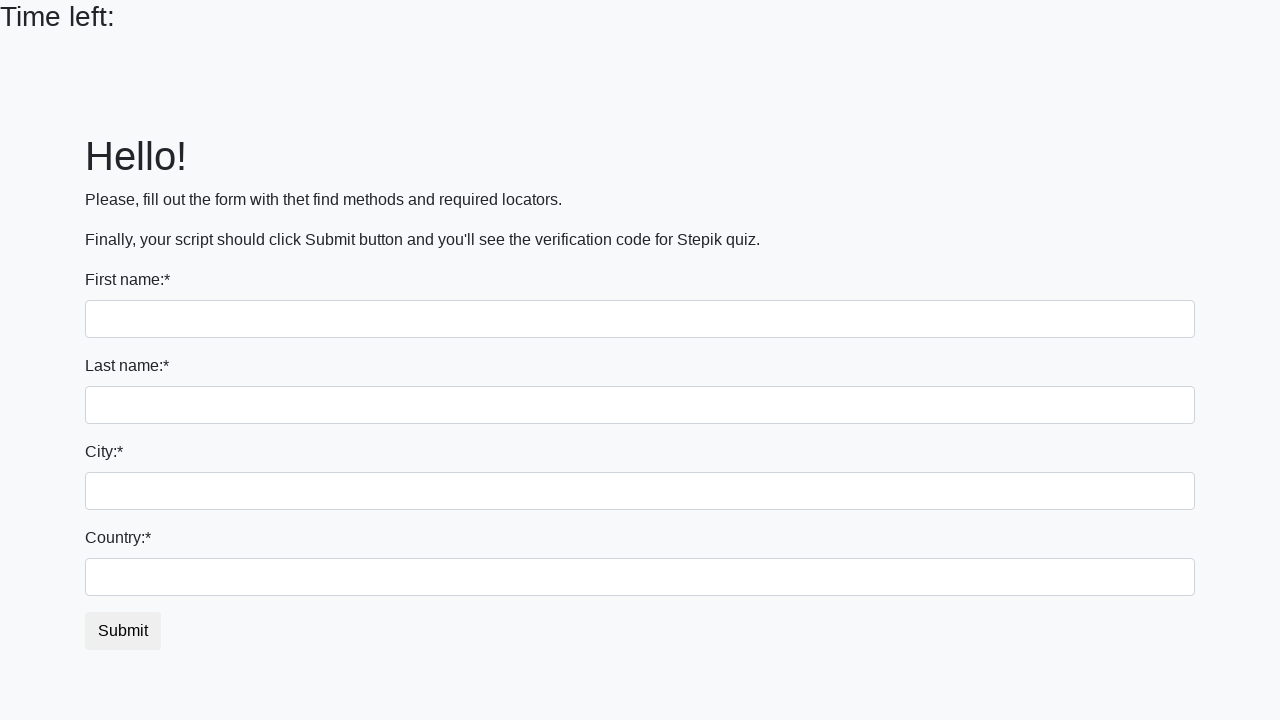

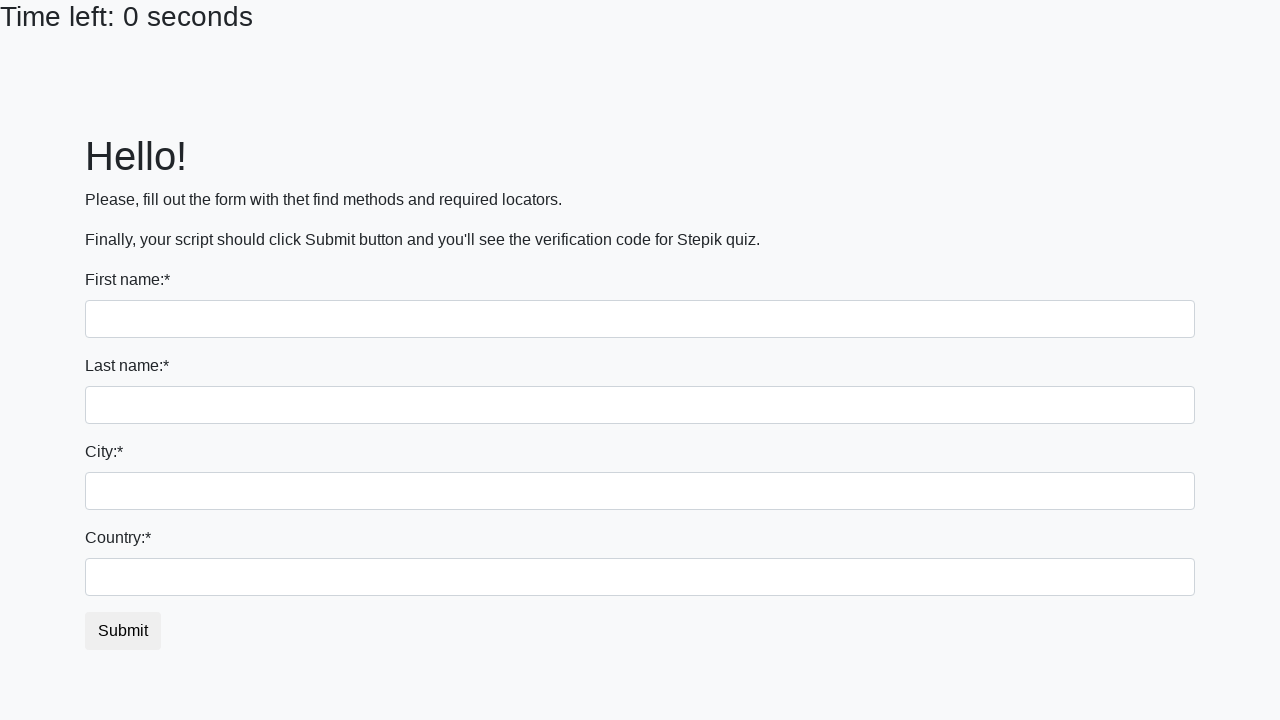